Tests checkbox interactions on a registration form by selecting all checkboxes, then selecting a specific checkbox, and finally deselecting all selected checkboxes

Starting URL: https://demo.automationtesting.in/Register.html

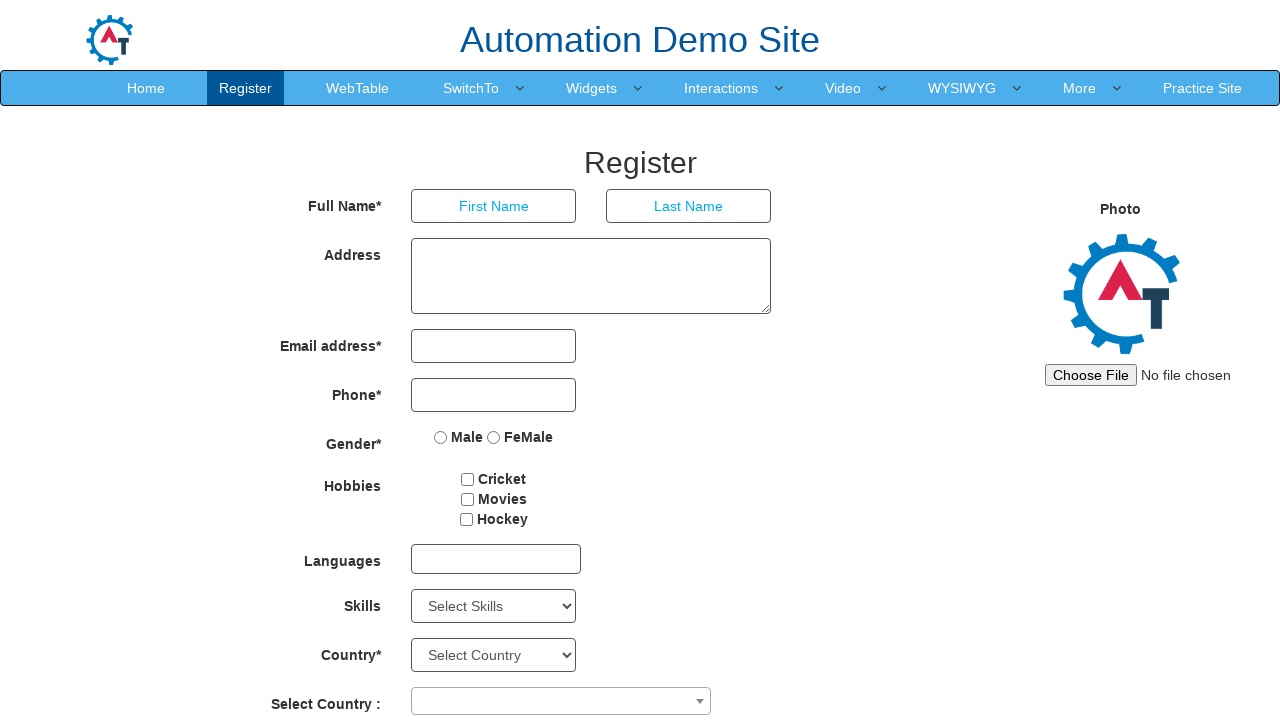

Navigated to registration form page
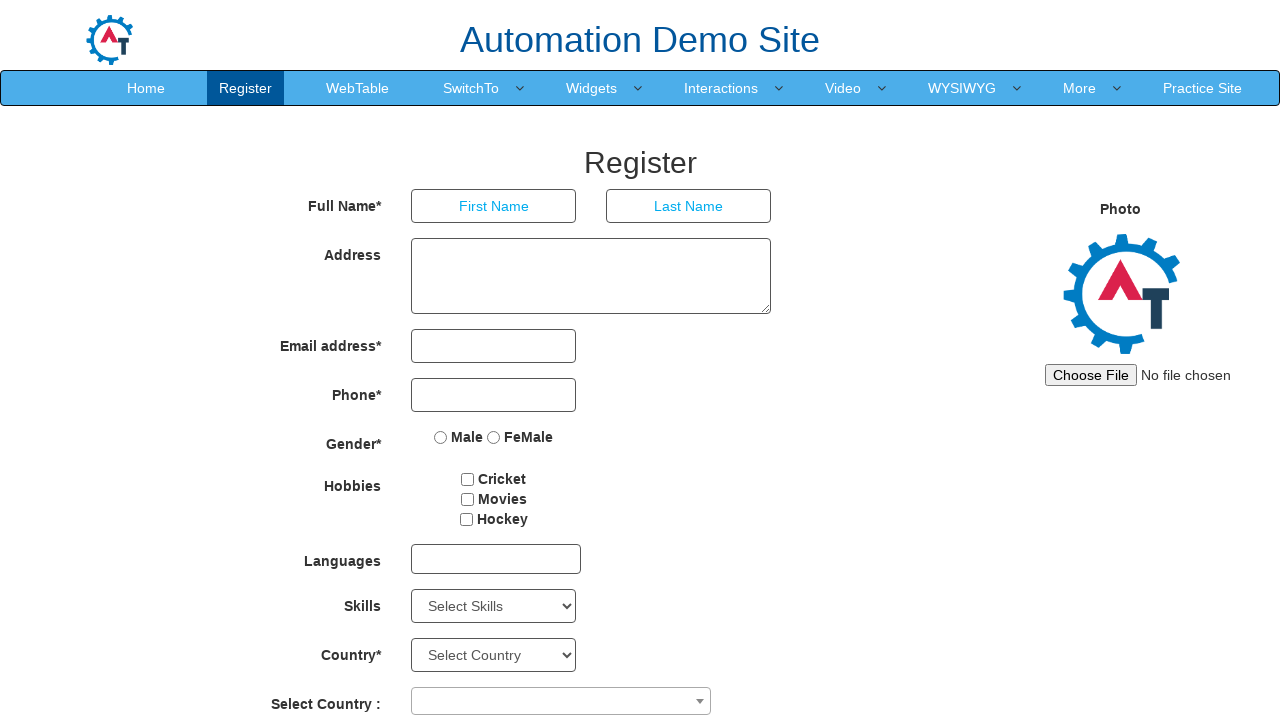

Located all checkboxes on the page
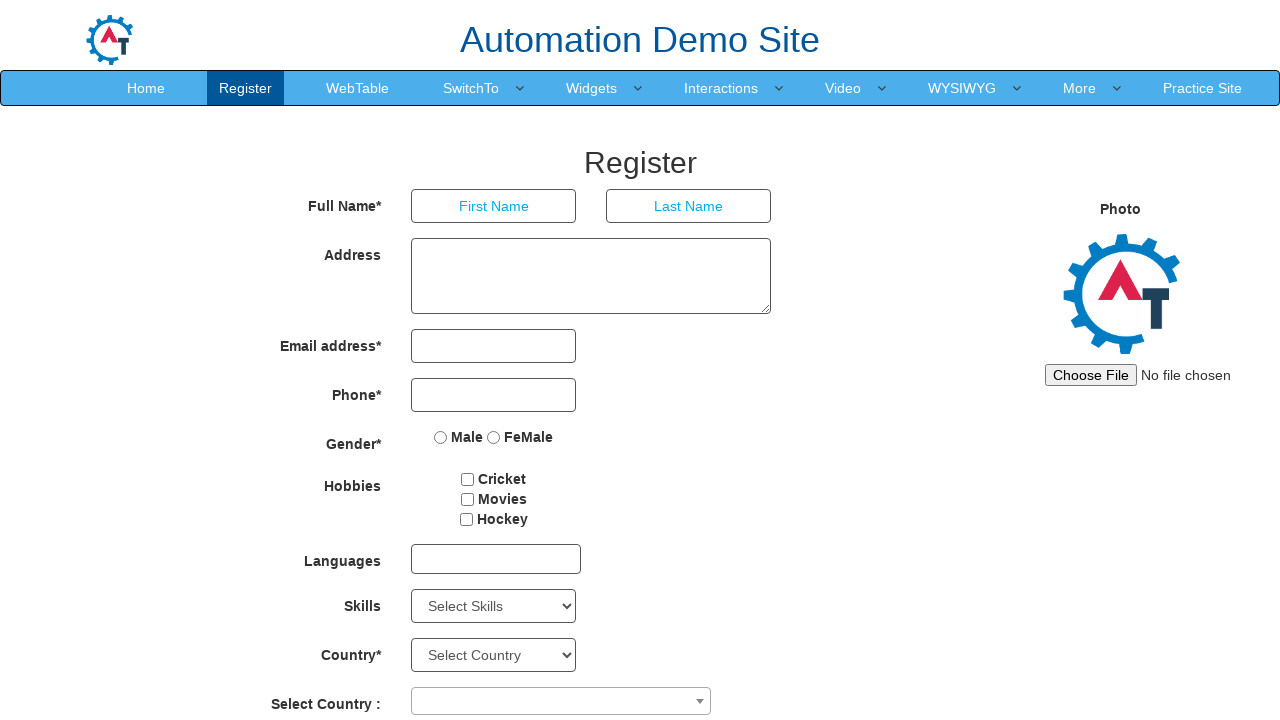

Selected a checkbox at (468, 479) on input[type='checkbox'] >> nth=0
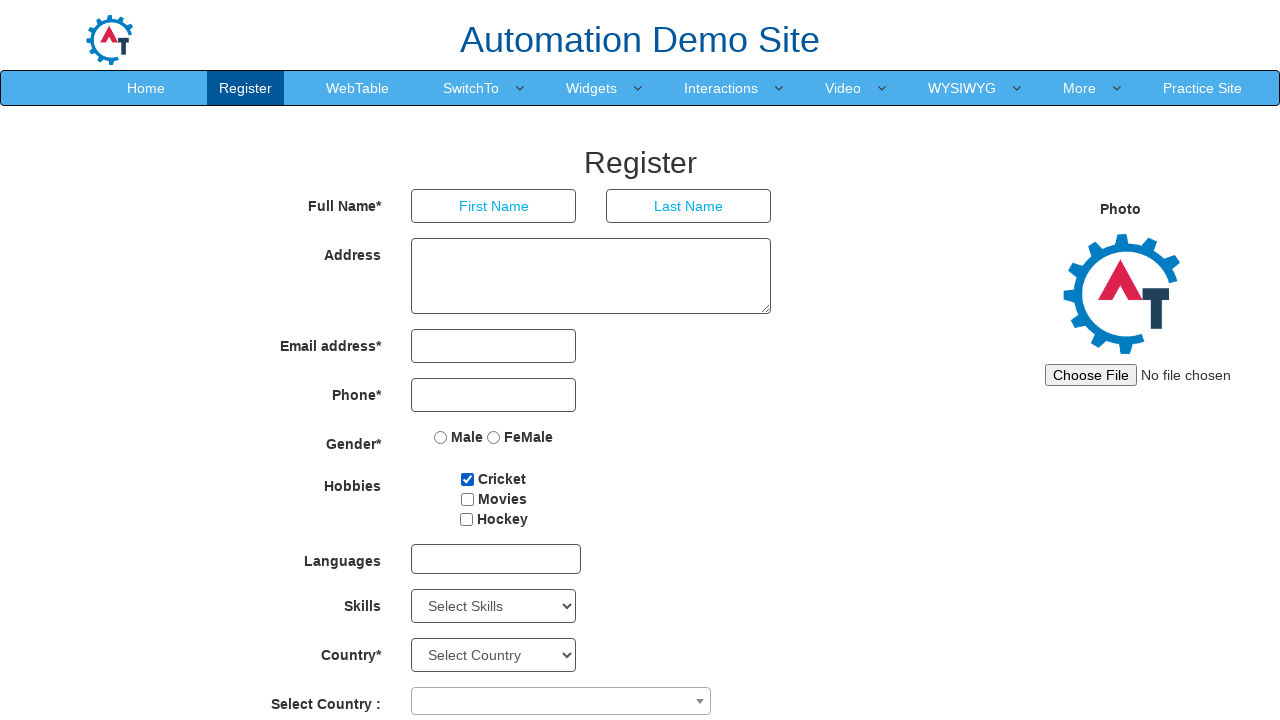

Selected a checkbox at (467, 499) on input[type='checkbox'] >> nth=1
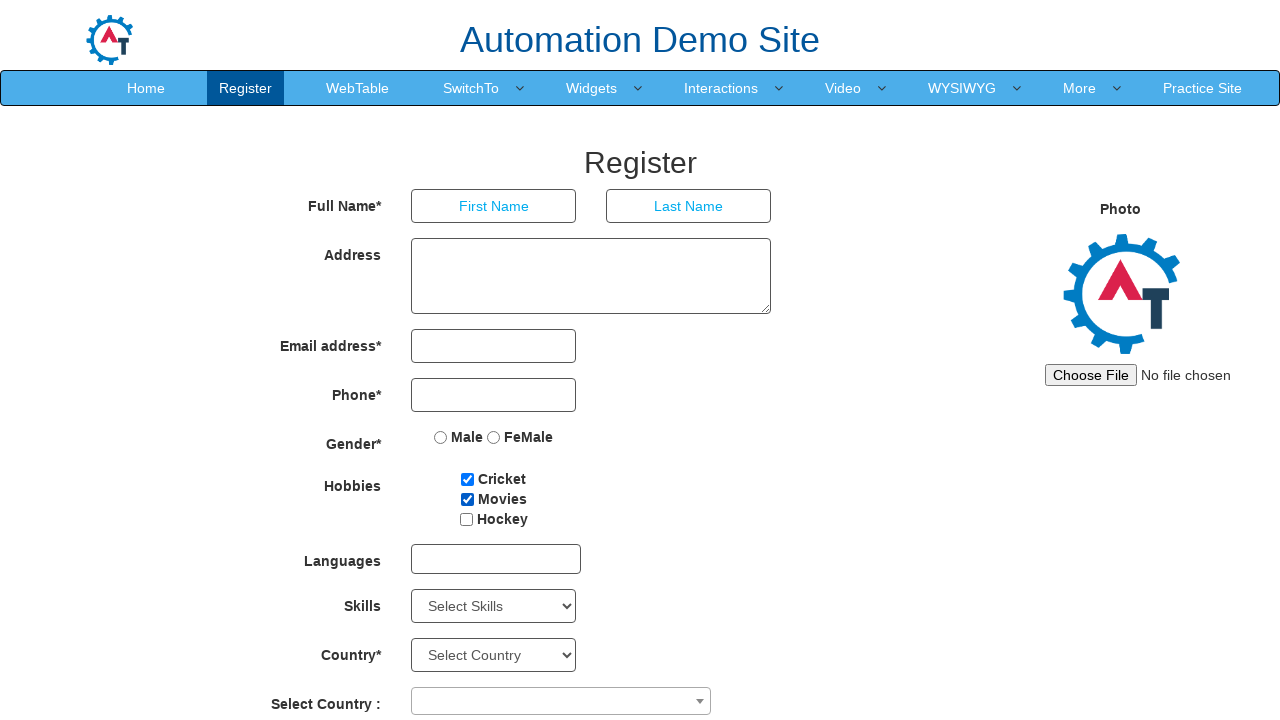

Selected a checkbox at (466, 519) on input[type='checkbox'] >> nth=2
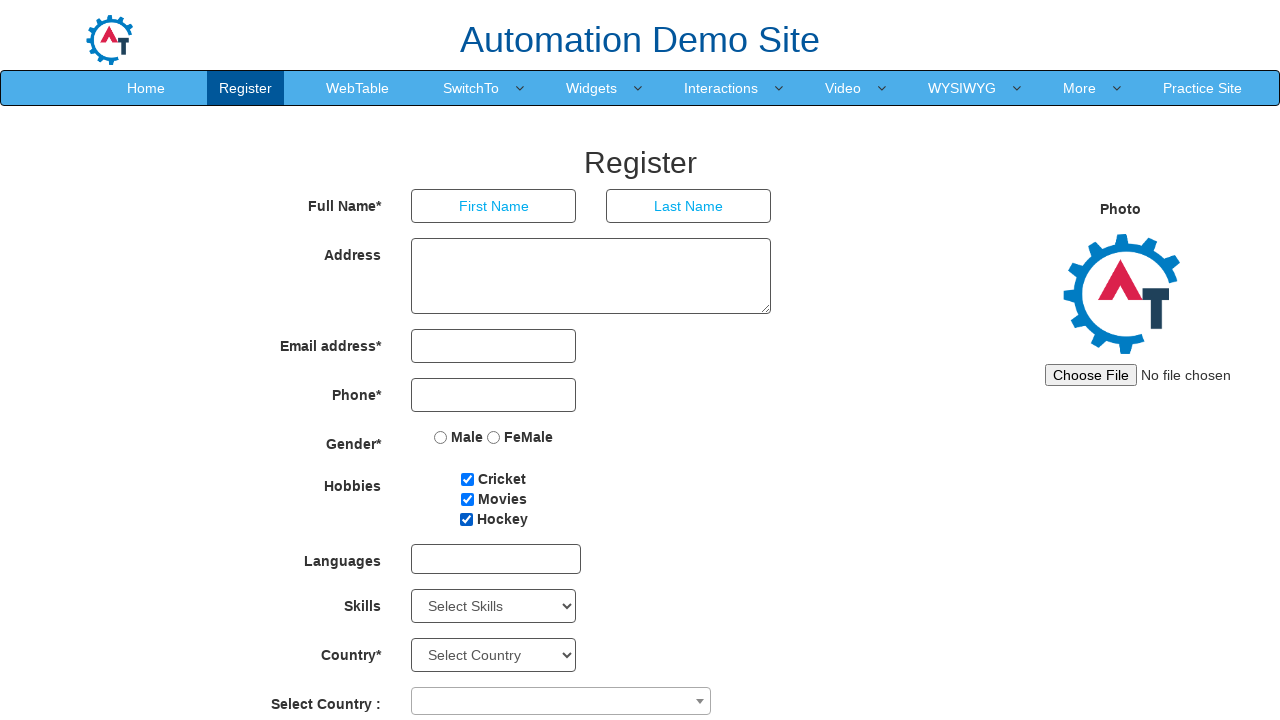

Deselected the third checkbox at (466, 519) on input[type='checkbox'] >> nth=2
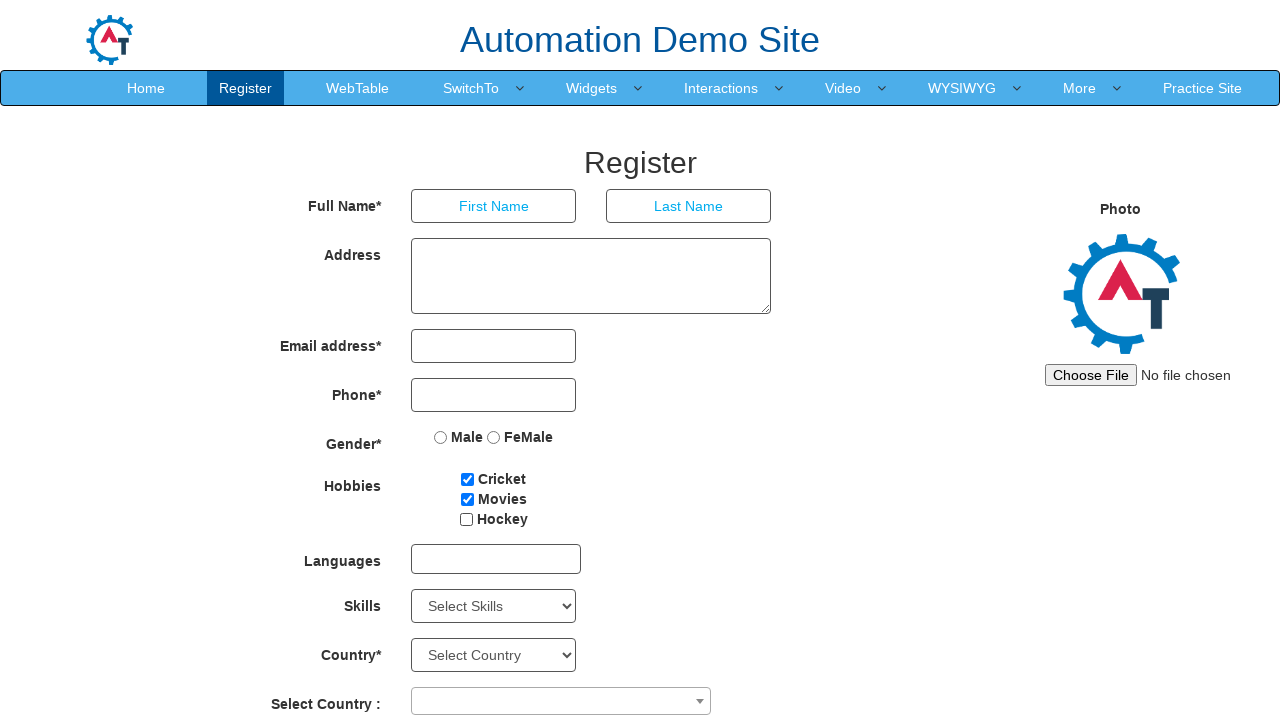

Deselected a checked checkbox at (468, 479) on input[type='checkbox'] >> nth=0
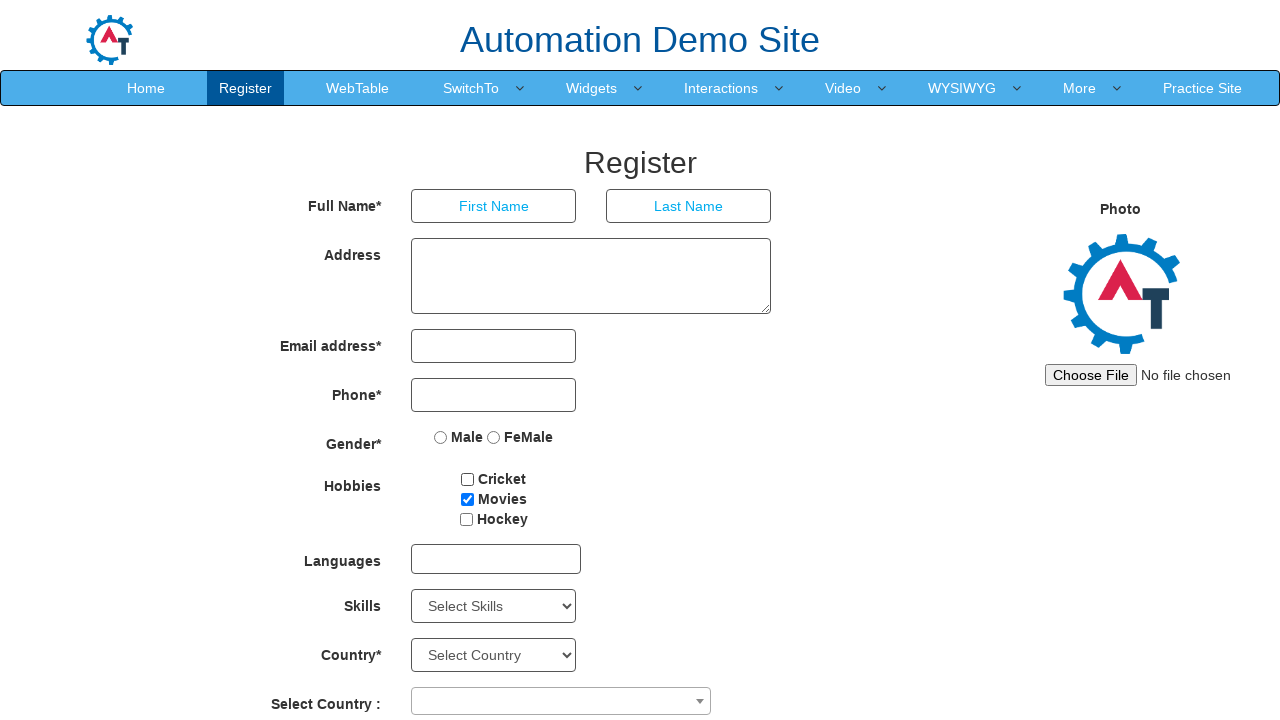

Deselected a checked checkbox at (467, 499) on input[type='checkbox'] >> nth=1
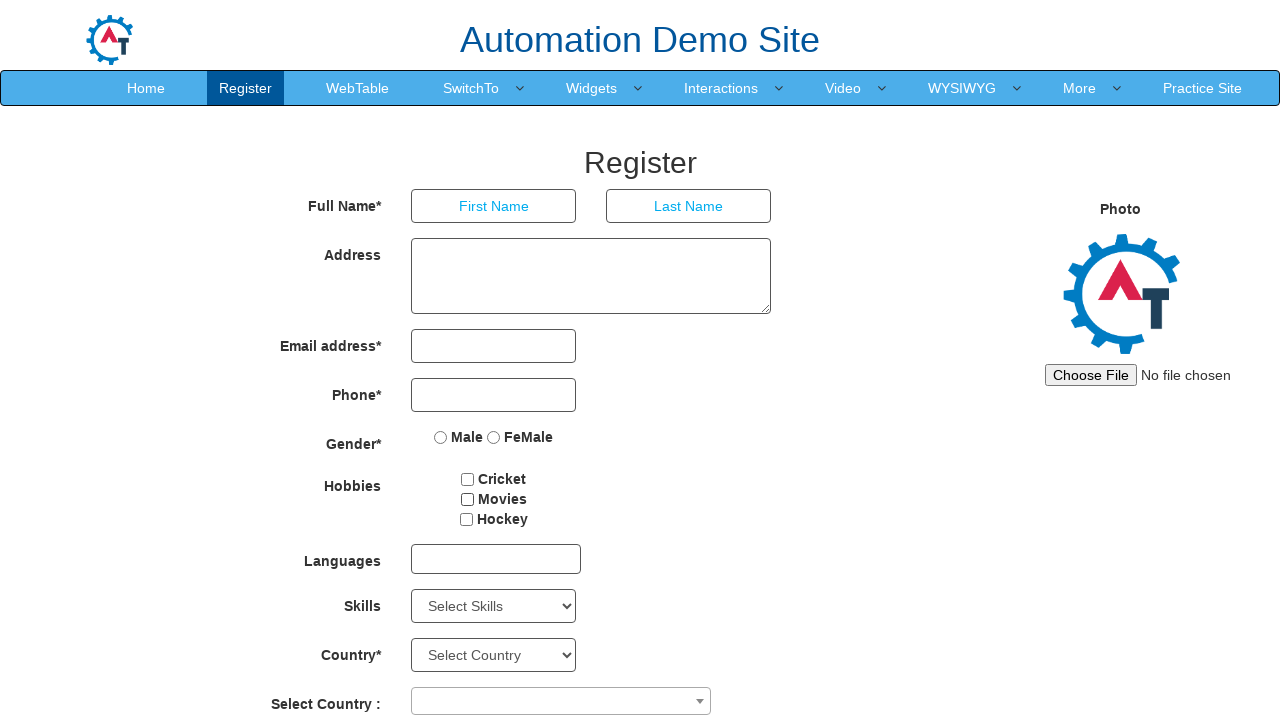

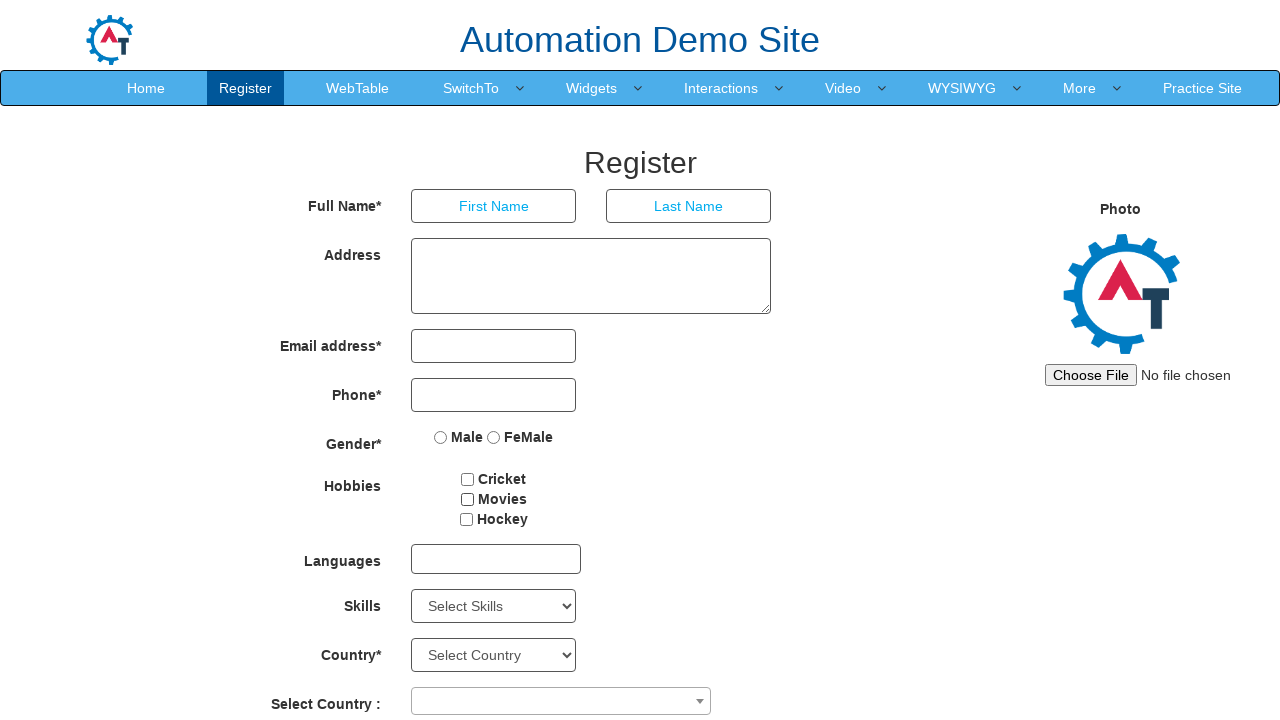